Tests dynamic web table functionality by verifying table headings, row counts, checking for specific data values like "Ola" and "Java", and interacting with table elements including clicking a checkbox and a link.

Starting URL: https://seleniumpractise.blogspot.com/

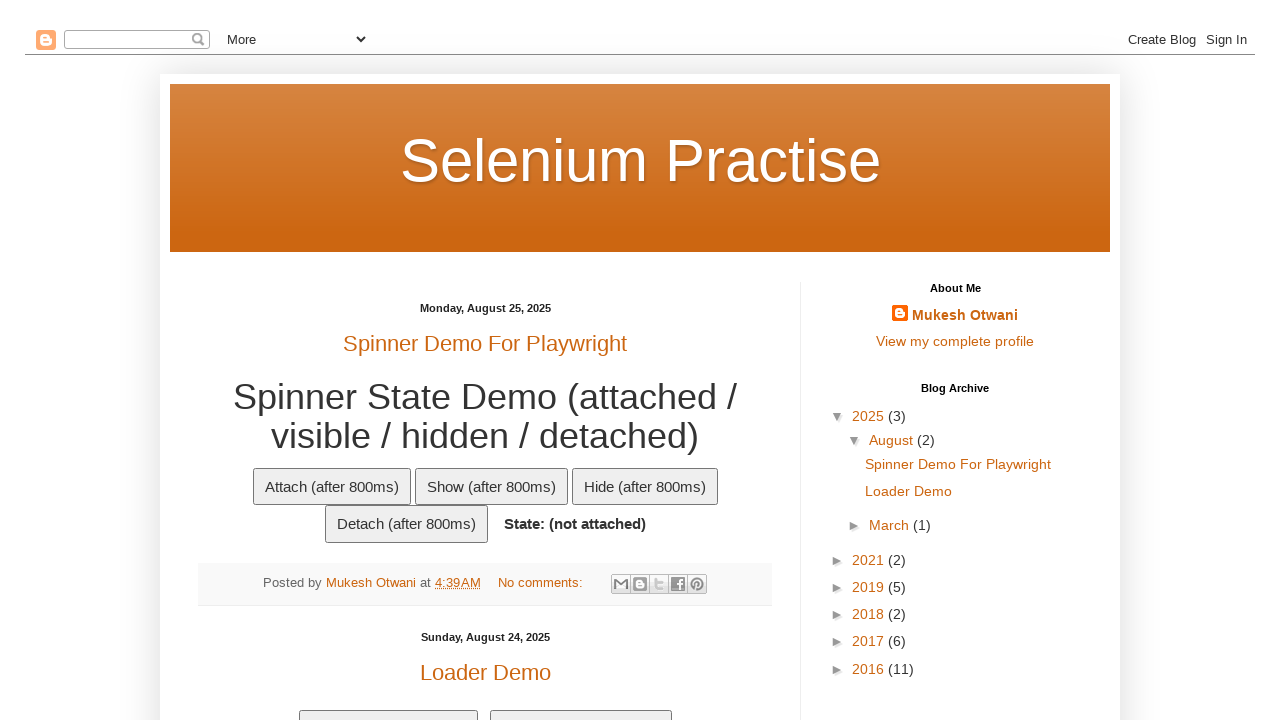

Waited for dynamic web table with id 'customers' to load
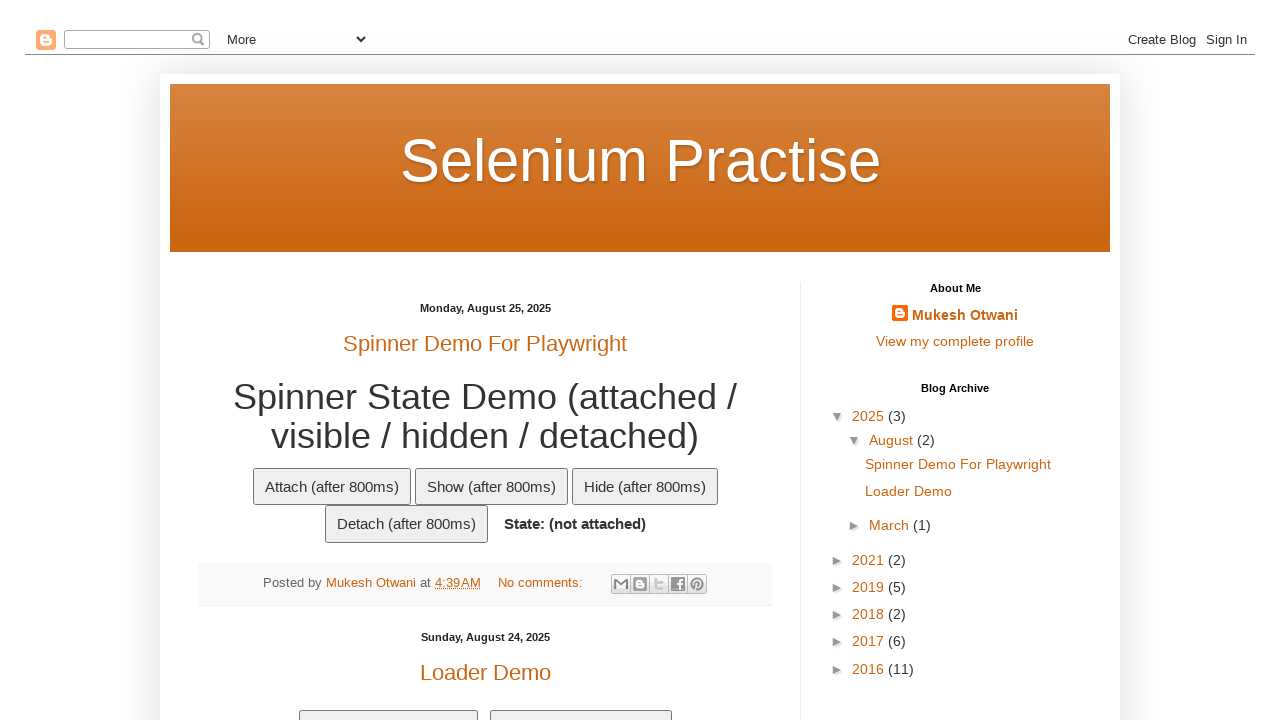

Retrieved all table headings from the customers table
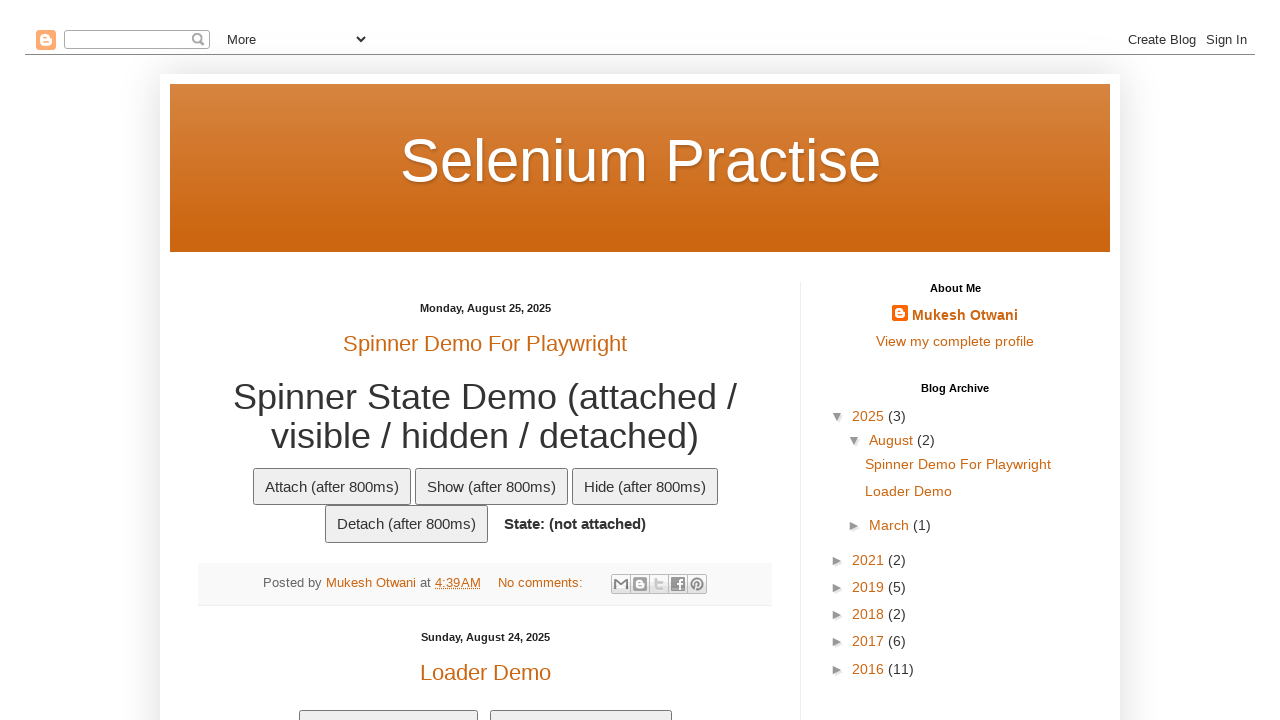

Verified table has exactly 5 column headings
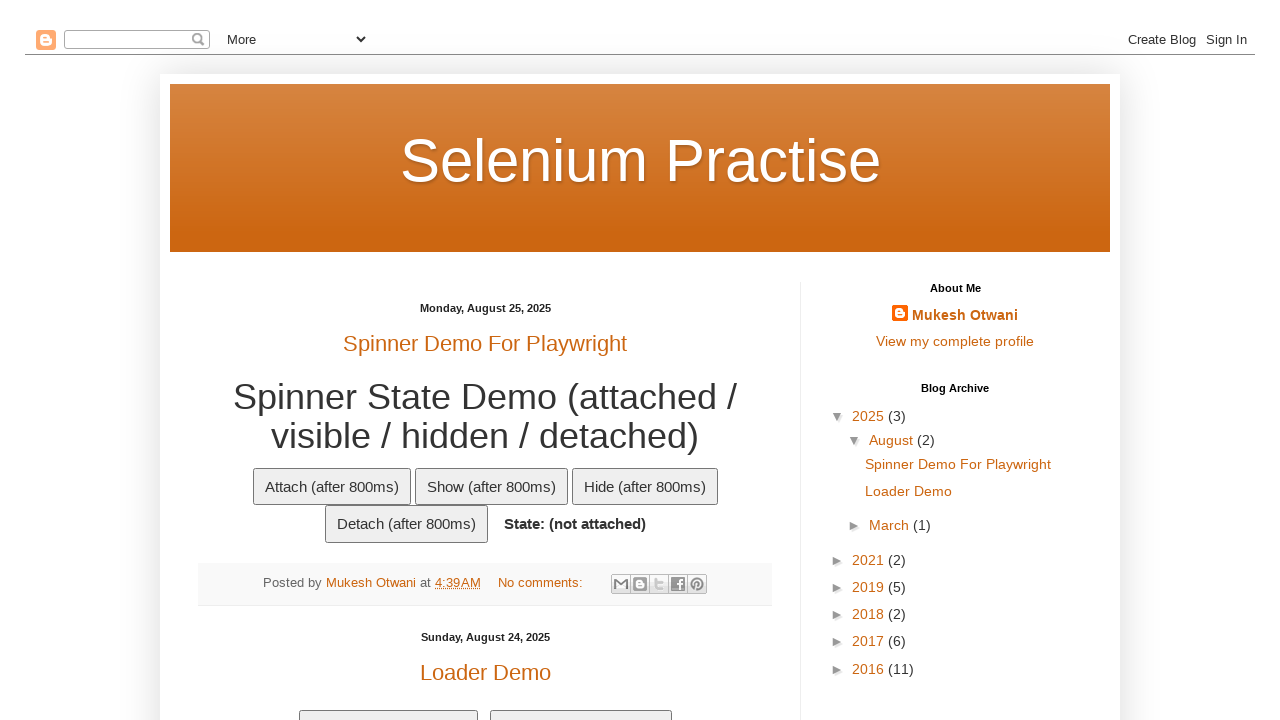

Extracted text content from all table headings
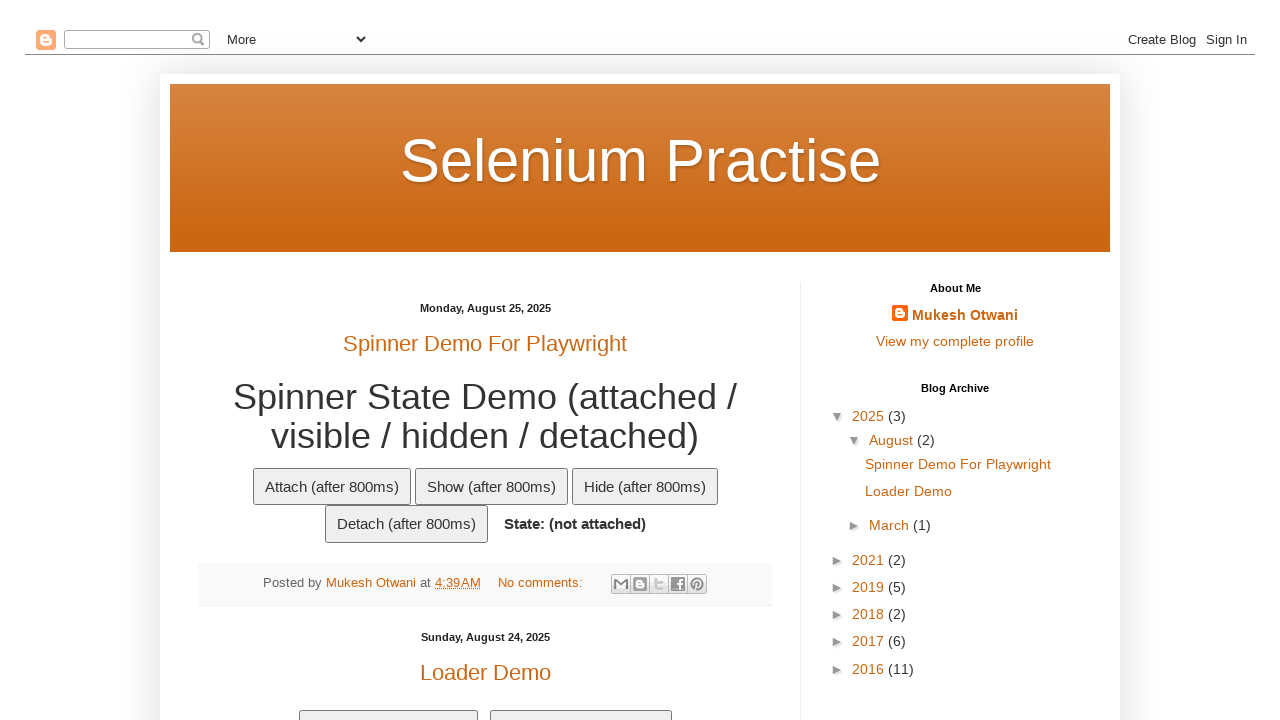

Verified 'Country' column heading exists in table
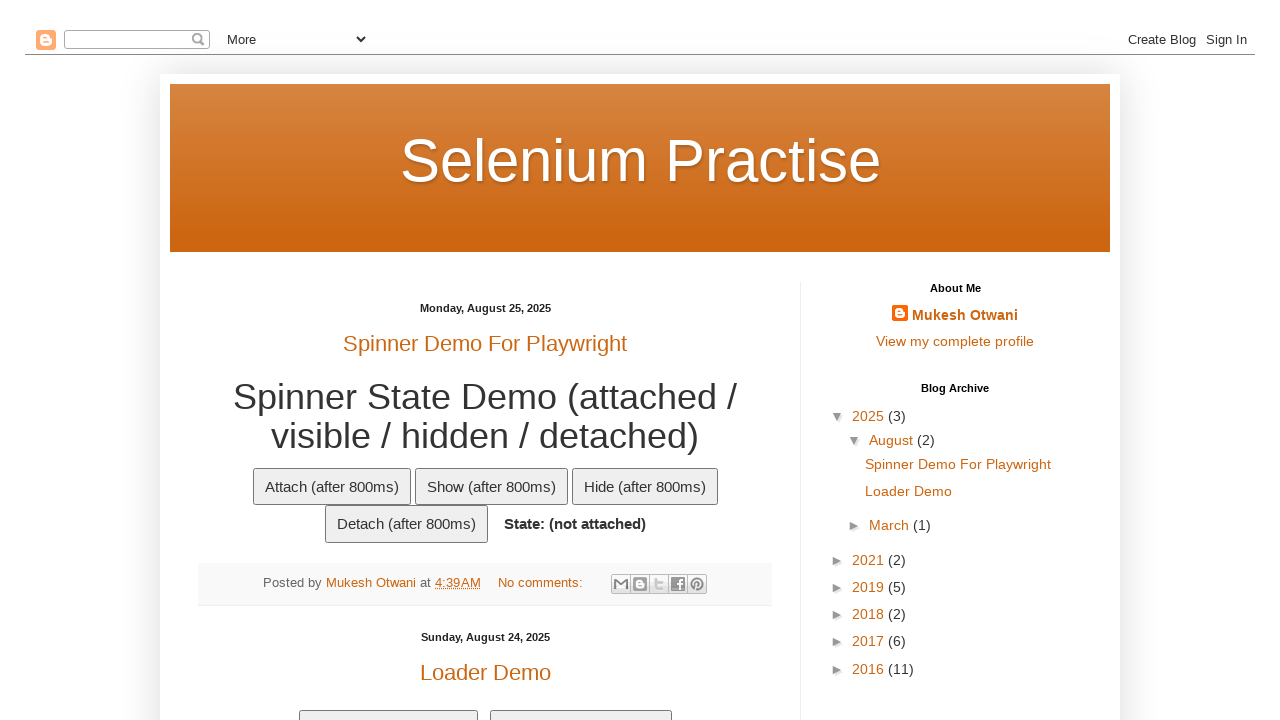

Retrieved all table rows from the customers table
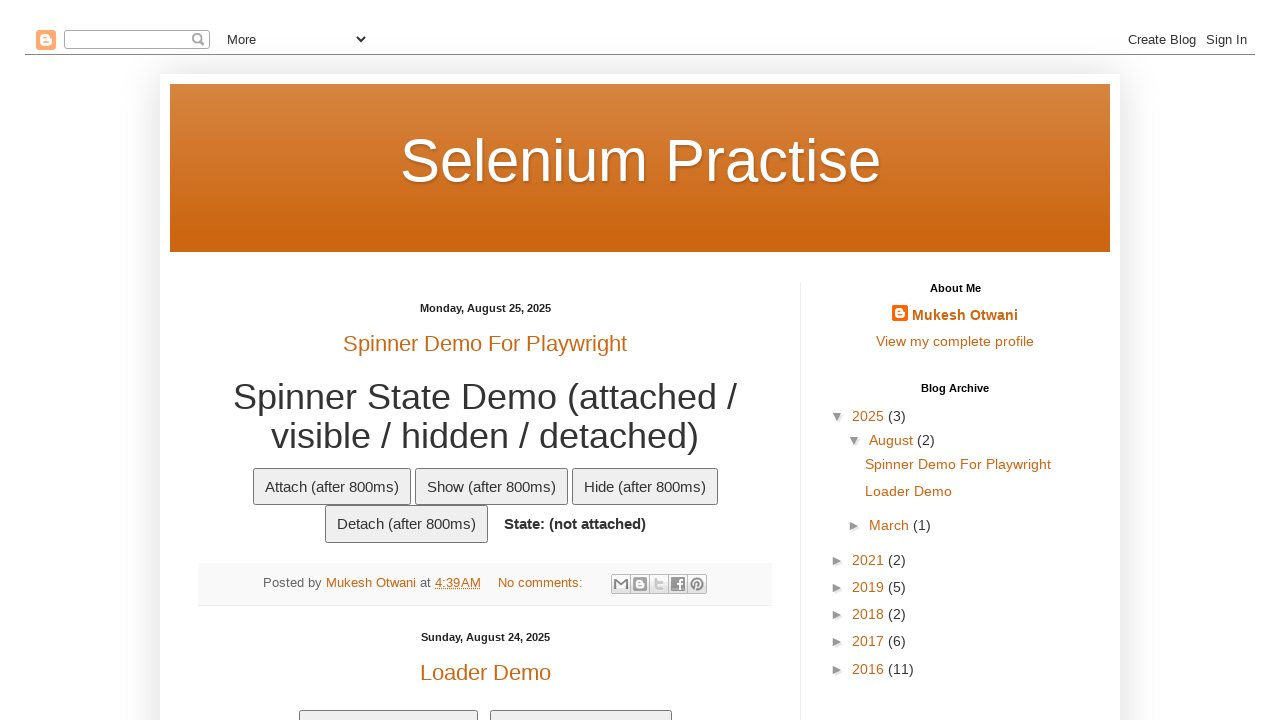

Verified table contains exactly 7 data rows
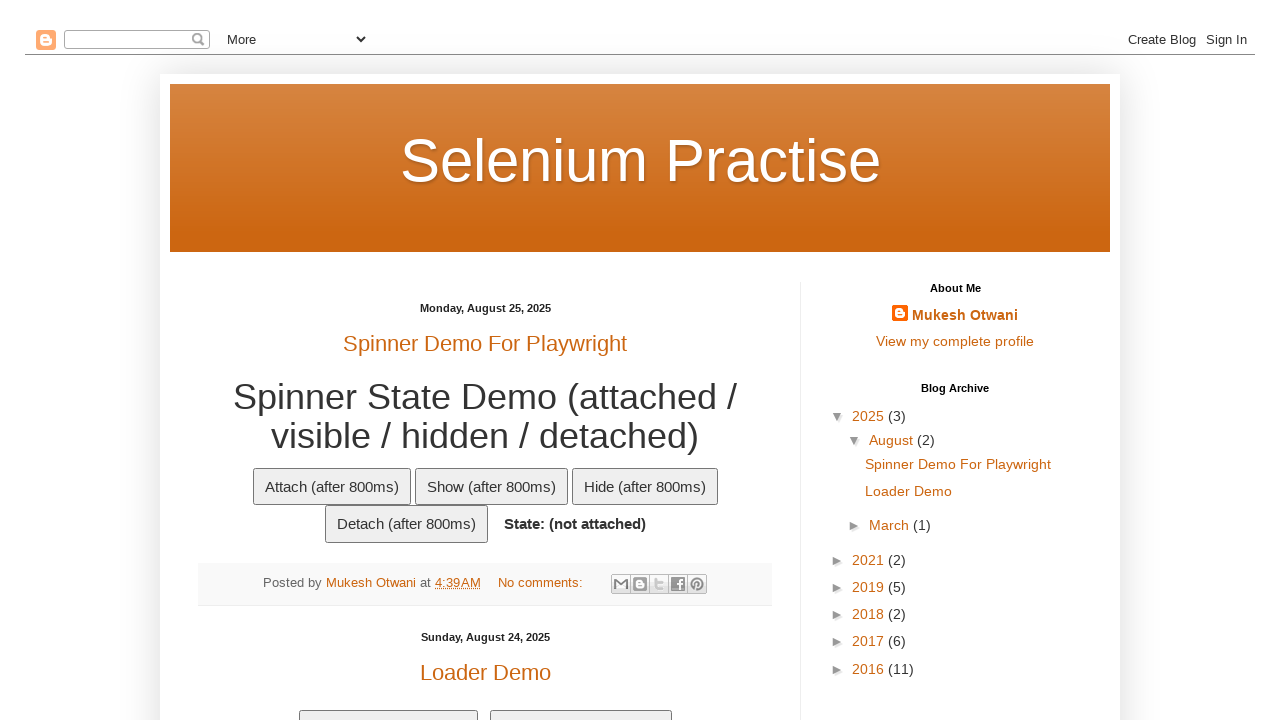

Retrieved all table data cells from the customers table
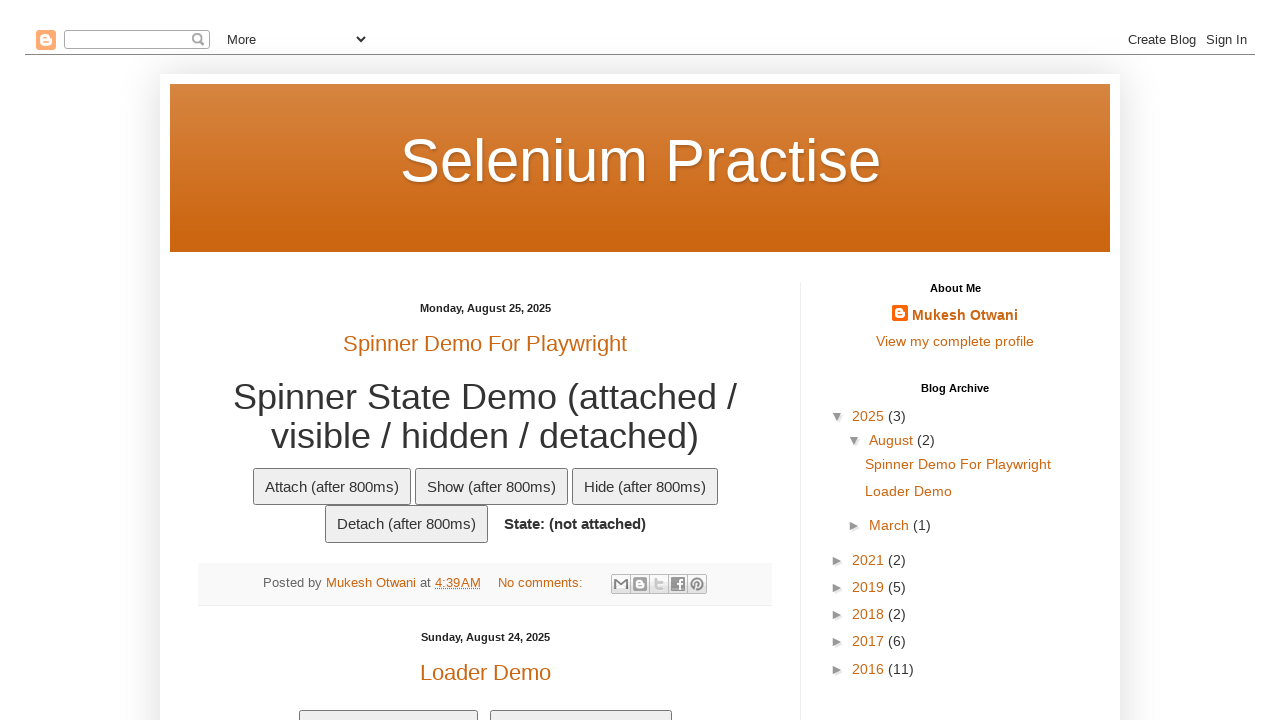

Searched for 'Ola' in all table cells
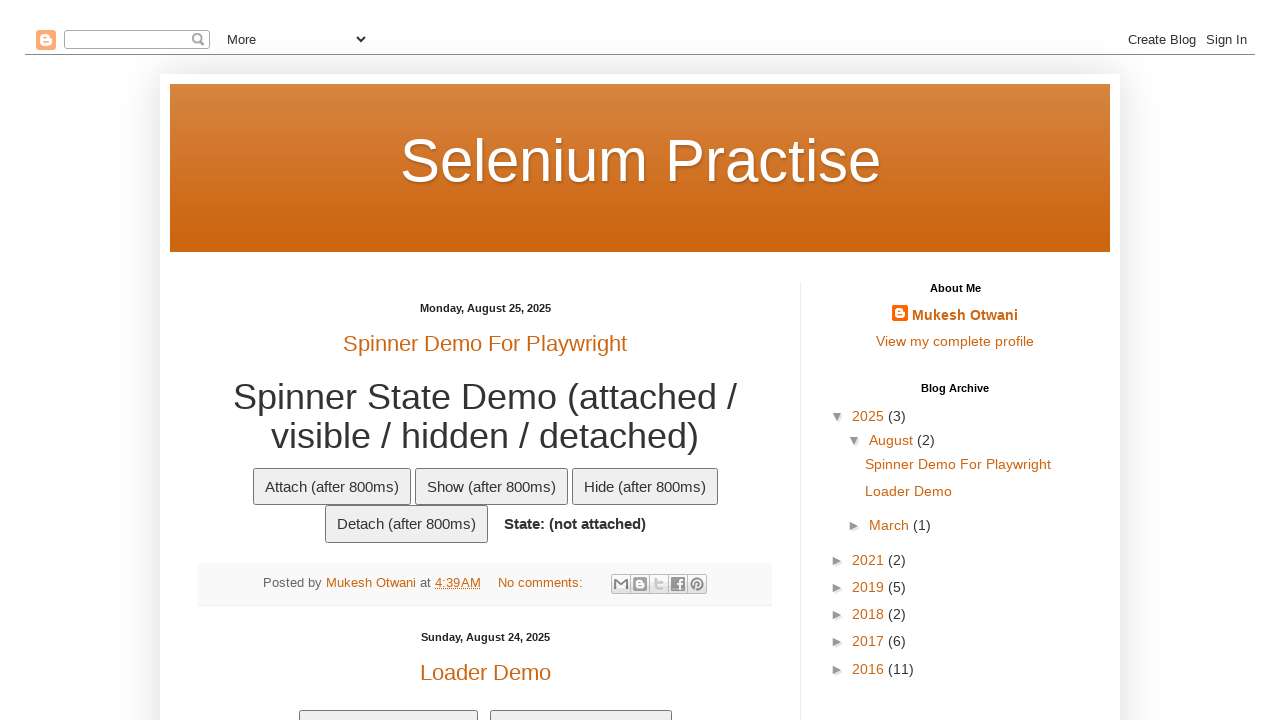

Confirmed 'Ola' record exists in table data
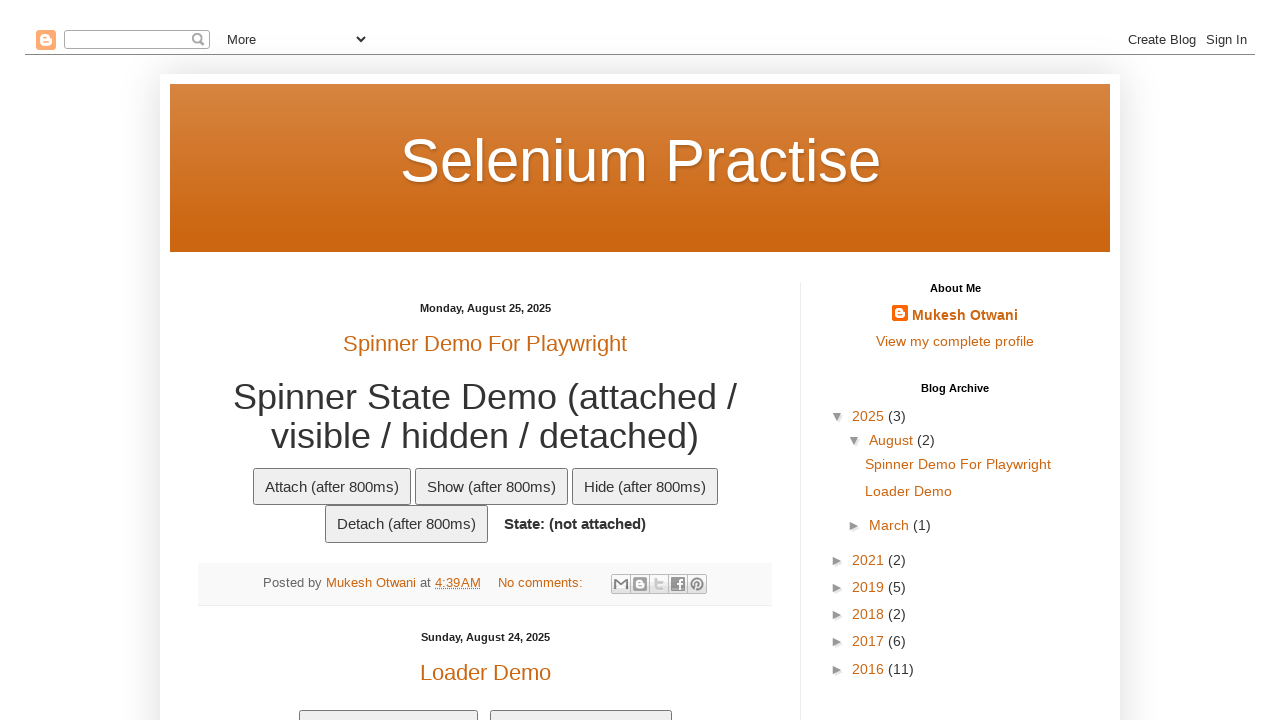

Retrieved all company names from second column of table
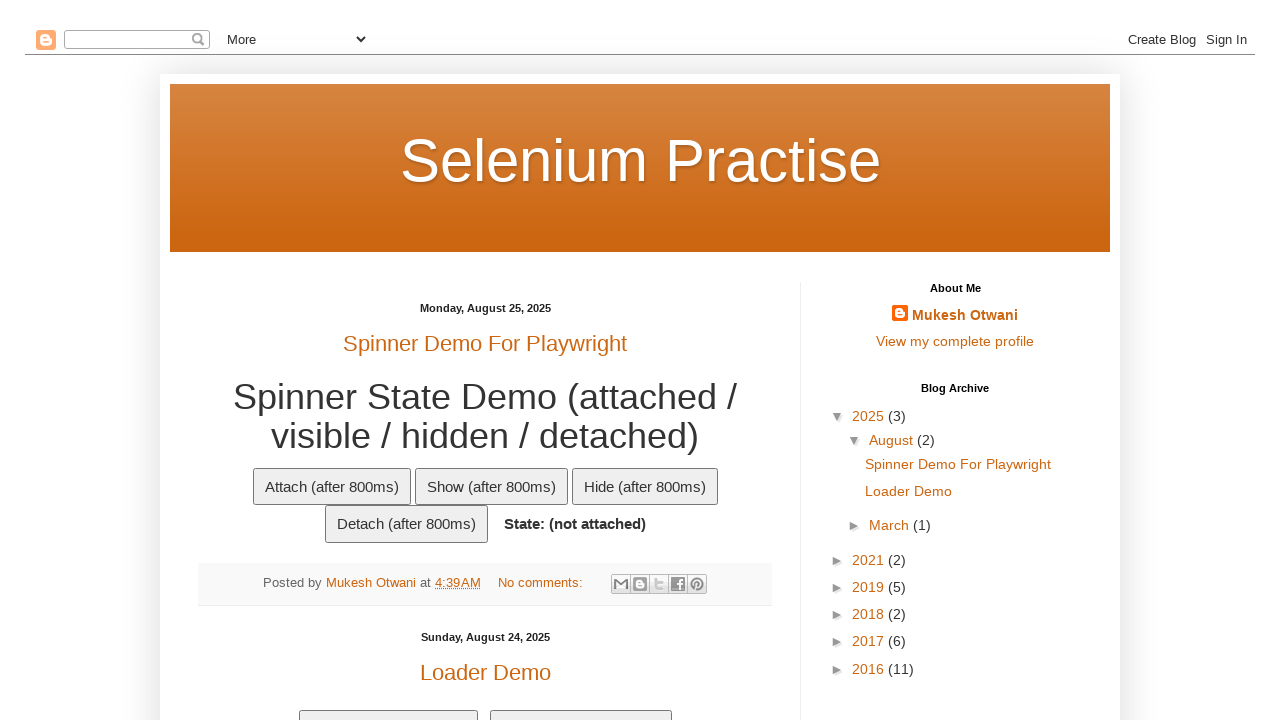

Searched for 'Java' company in the company names list
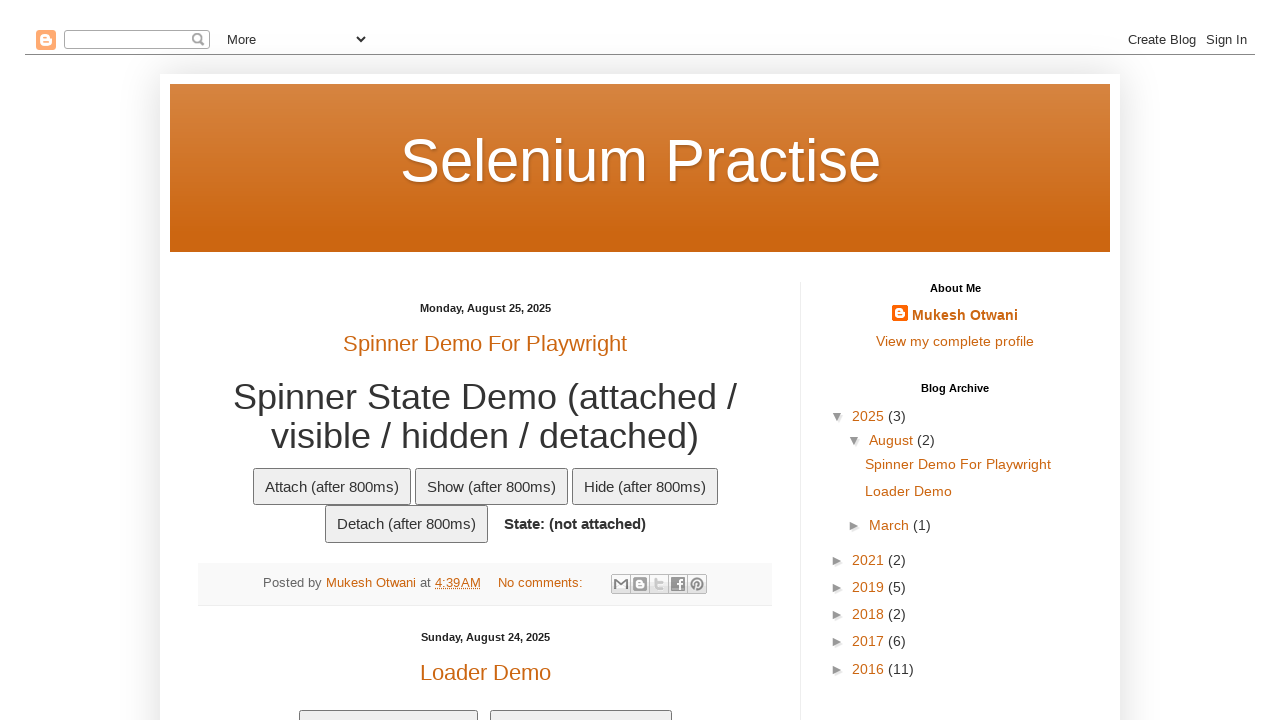

Confirmed 'Java' company exists in table
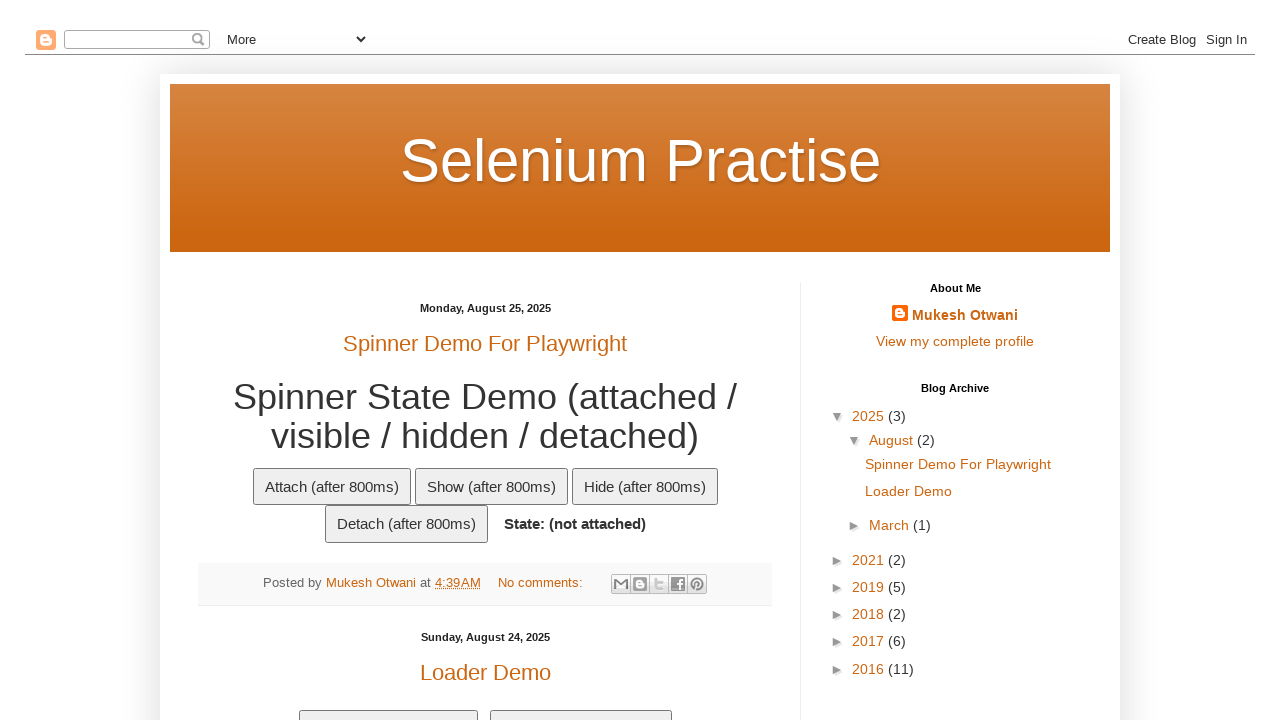

Clicked checkbox in the Selenium table row at (208, 361) on xpath=//td[text()='Selenium']//preceding-sibling::td//input
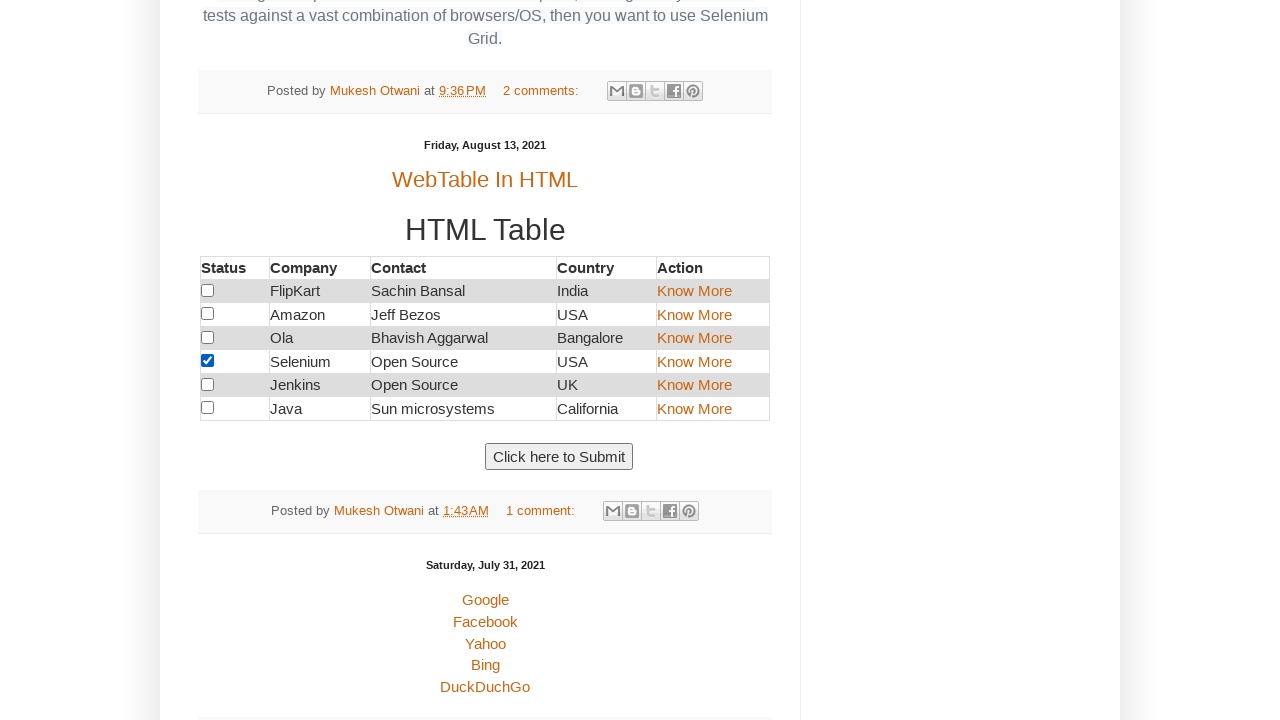

Clicked link in Ola's row at (713, 338) on xpath=//td[text()='Ola']//following-sibling::td[3]
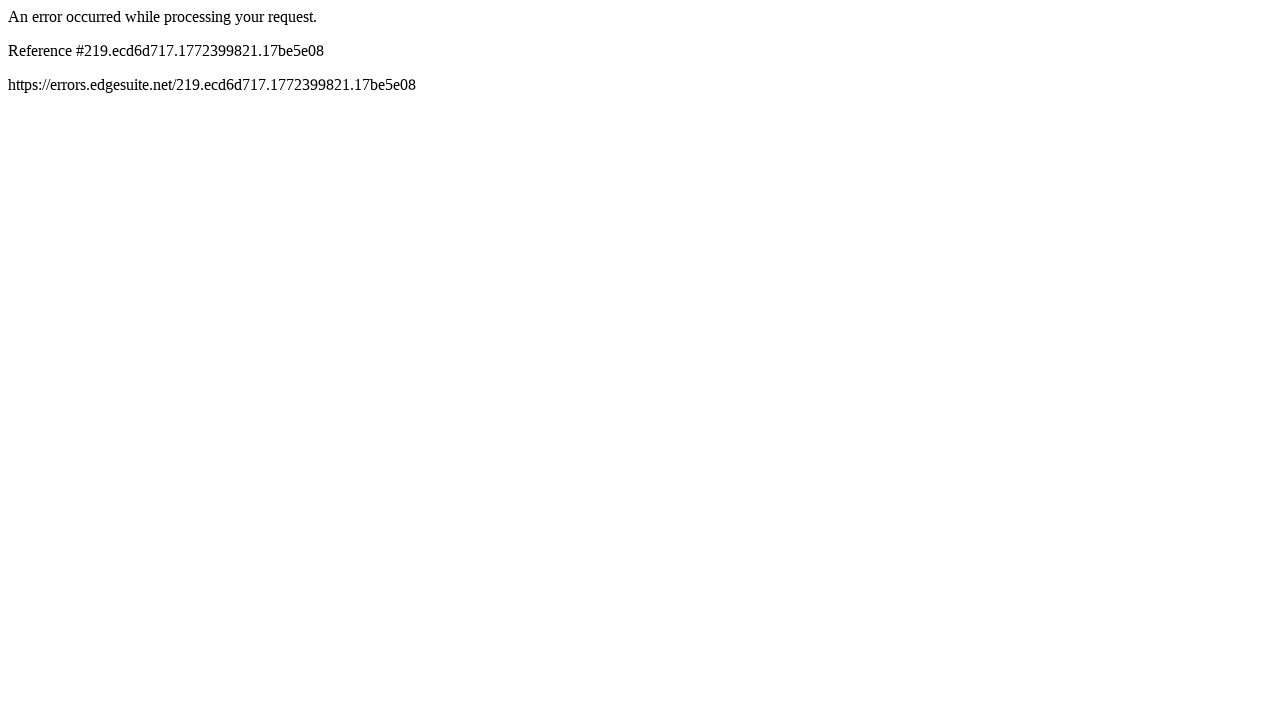

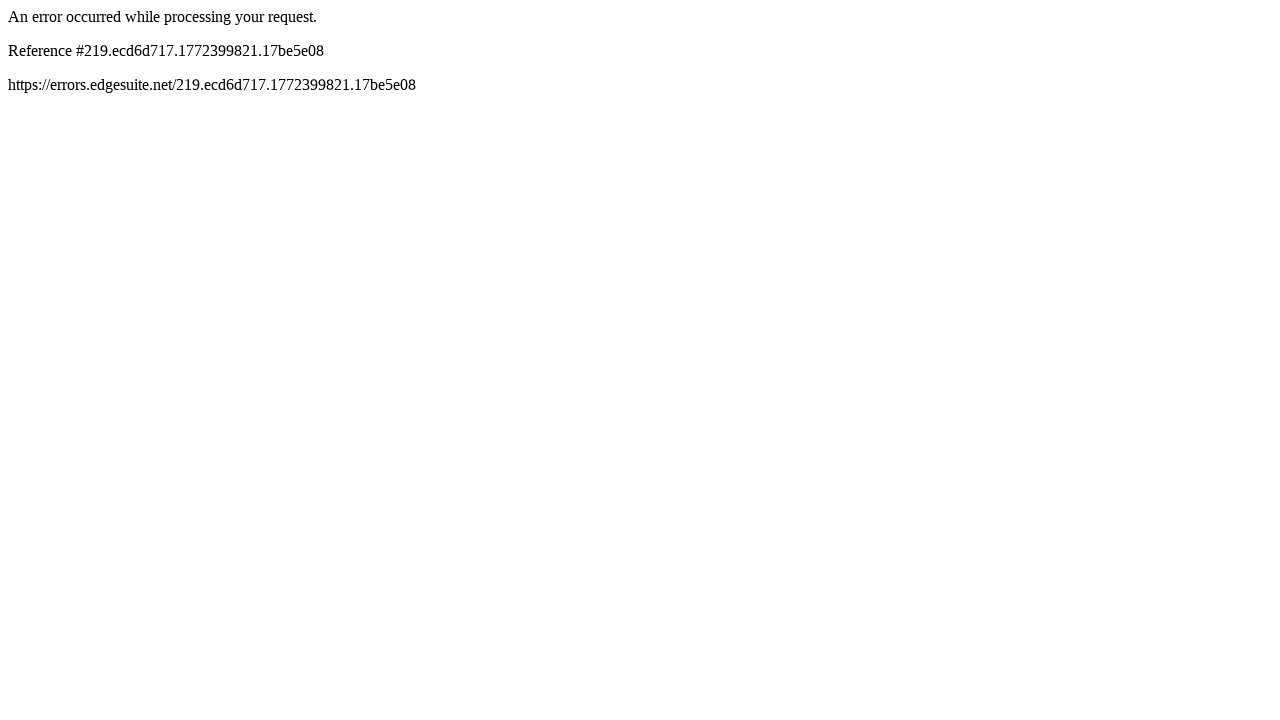